Tests iframe interaction by switching to an iframe and filling an autocomplete field

Starting URL: http://jqueryui.com/autocomplete

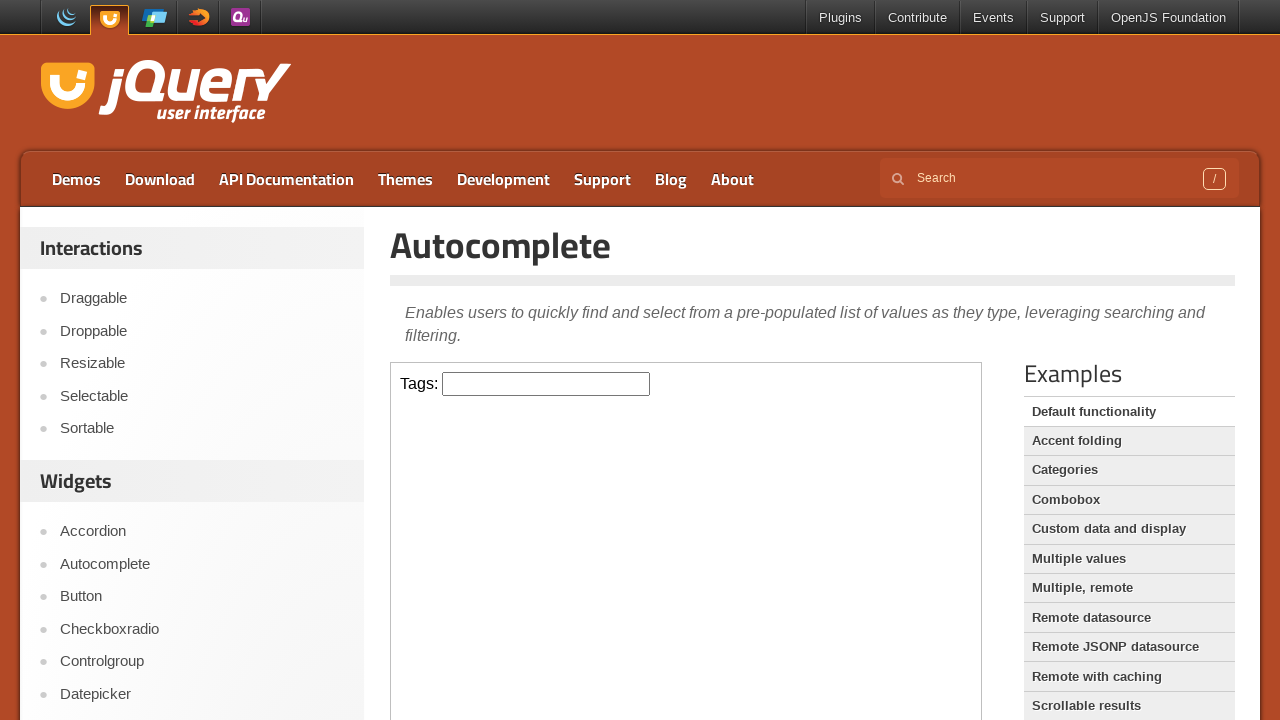

Located iframe with class 'demo-frame'
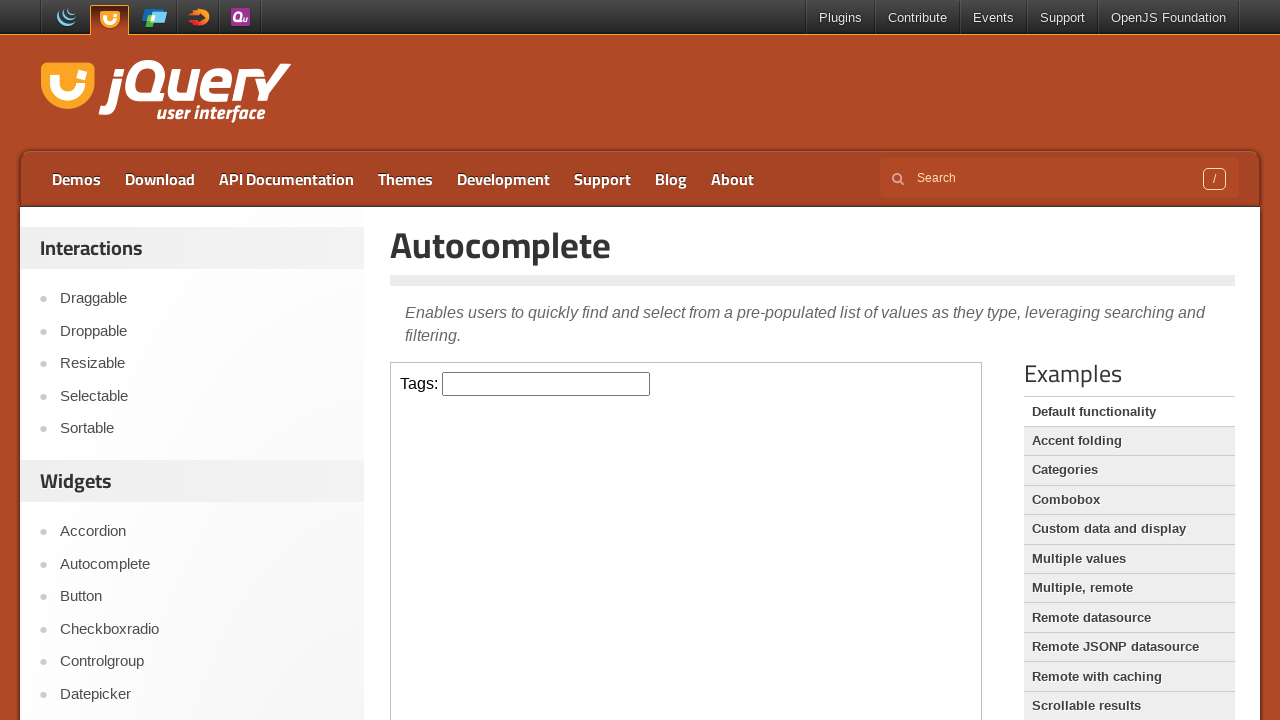

Filled autocomplete field with 'Python' inside iframe on iframe.demo-frame >> internal:control=enter-frame >> #tags
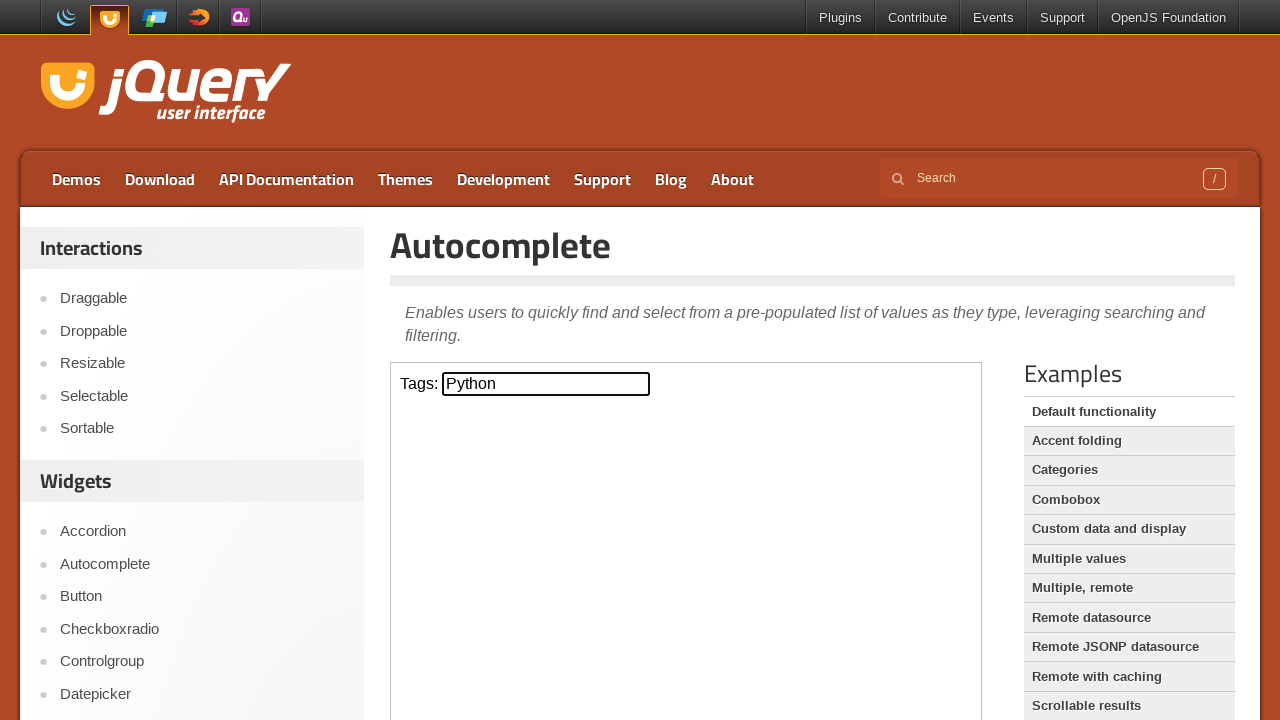

Pressed Enter to submit autocomplete field on iframe.demo-frame >> internal:control=enter-frame >> #tags
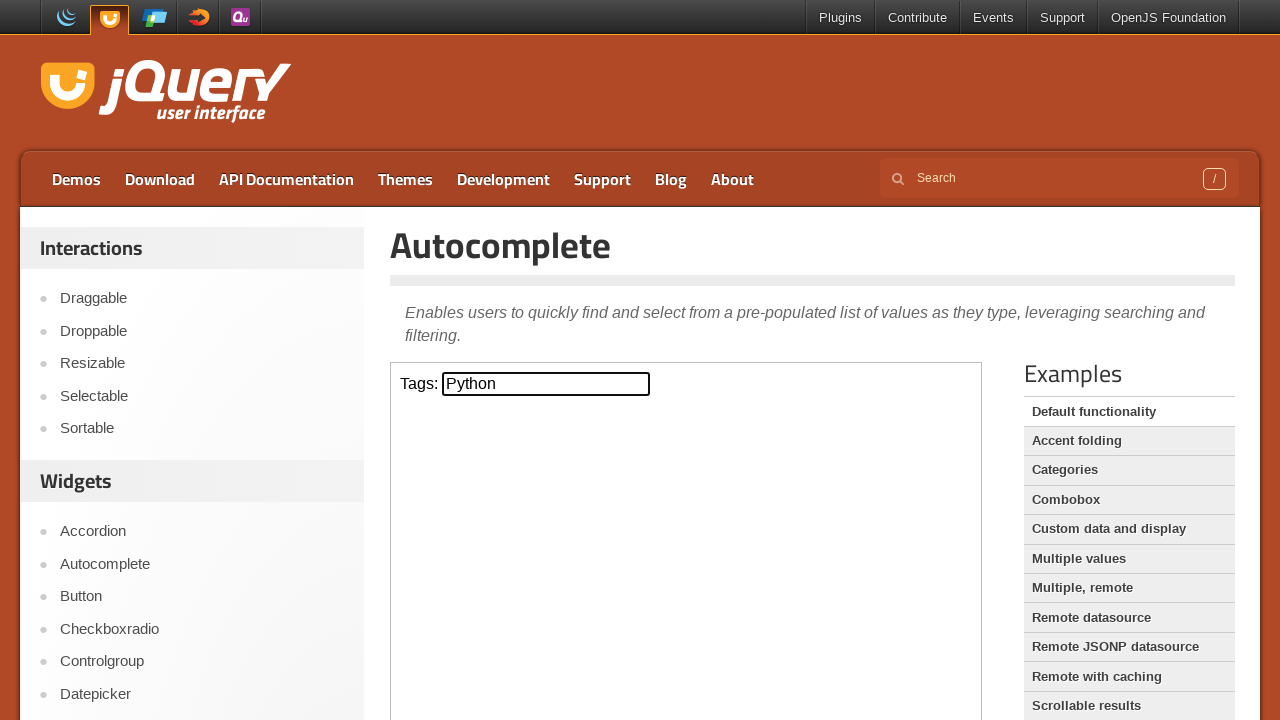

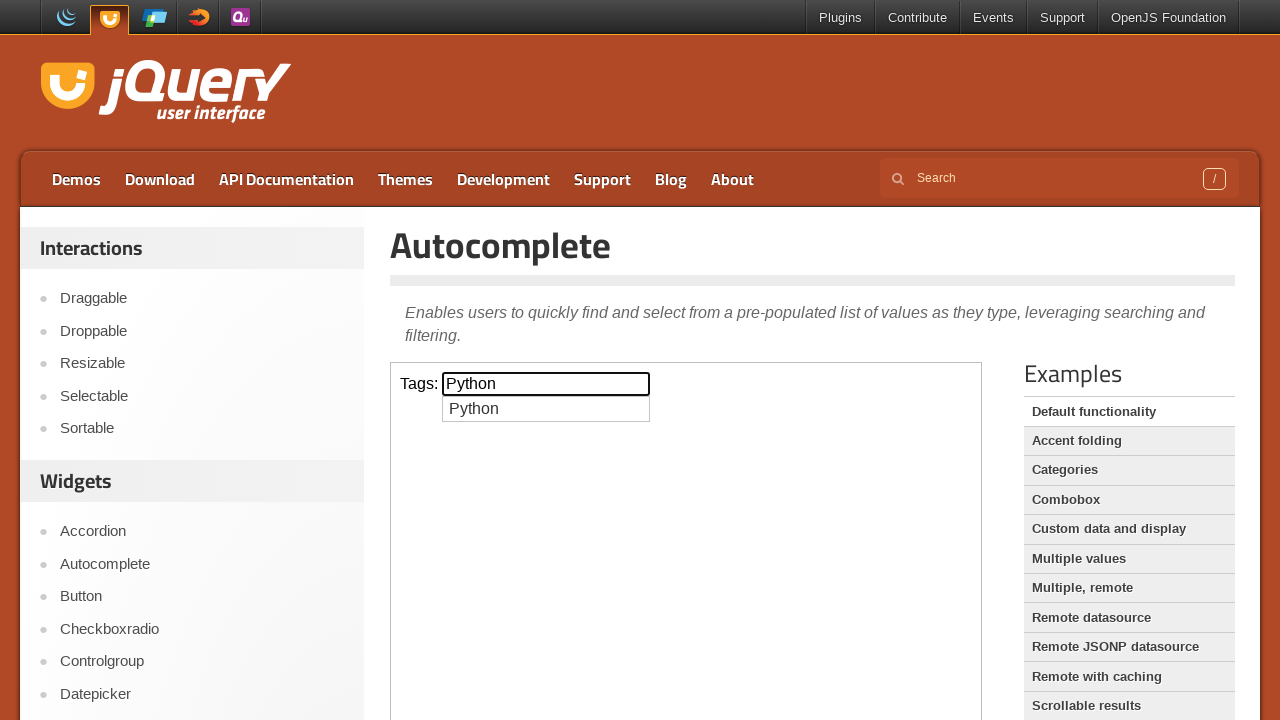